Navigates to Douban homepage and clicks on a navigation link

Starting URL: http://www.douban.com

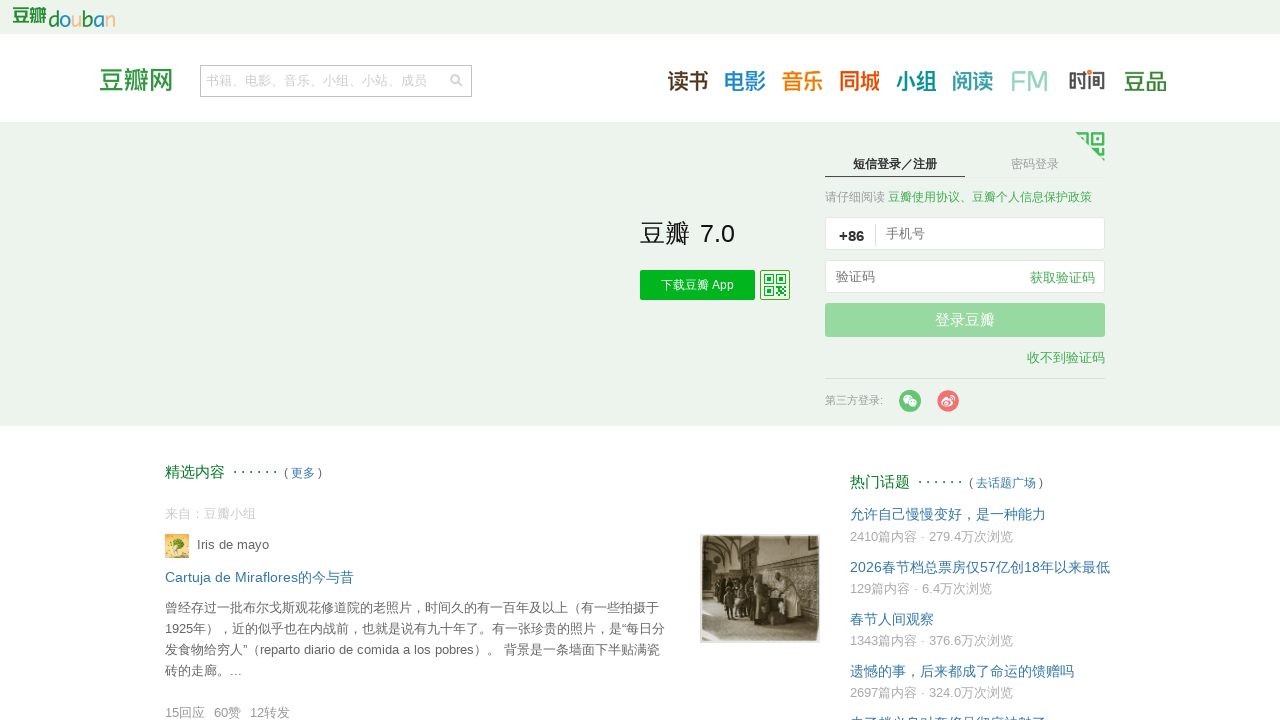

Navigated to Douban homepage
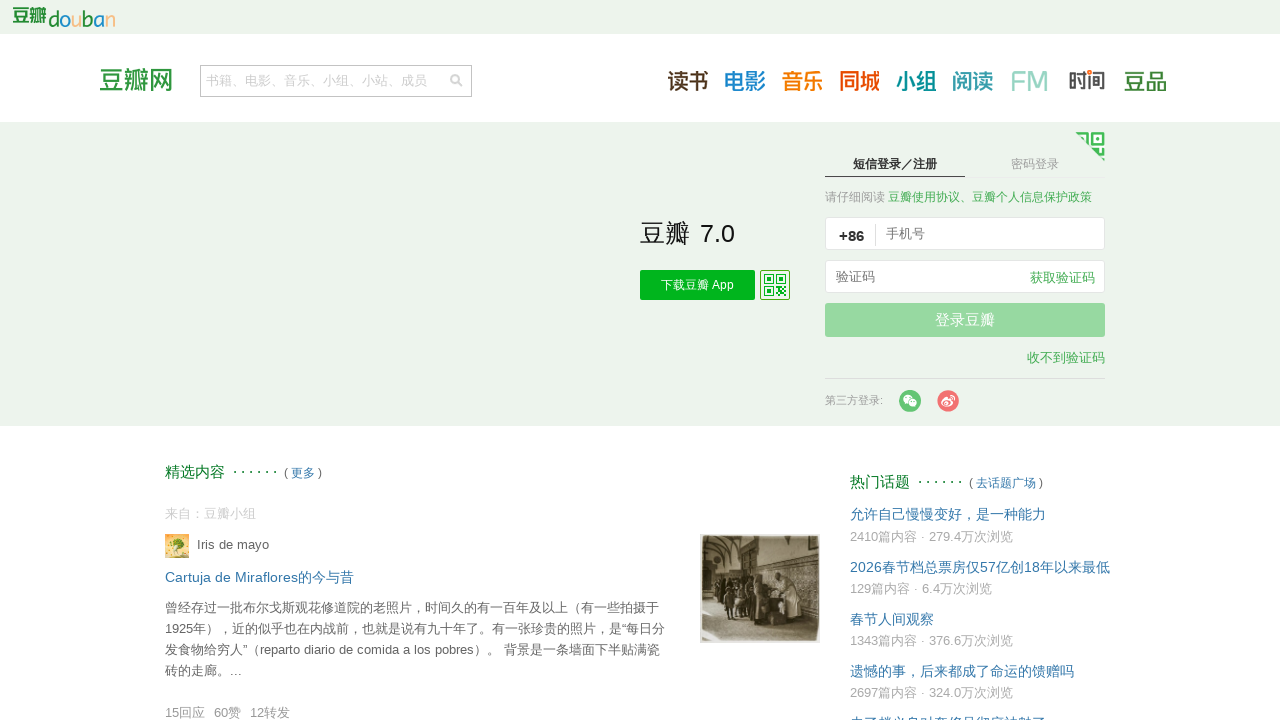

Clicked on navigation link in Douban header at (745, 80) on xpath=//*[@id="anony-nav"]/div[1]/ul/li[2]/a
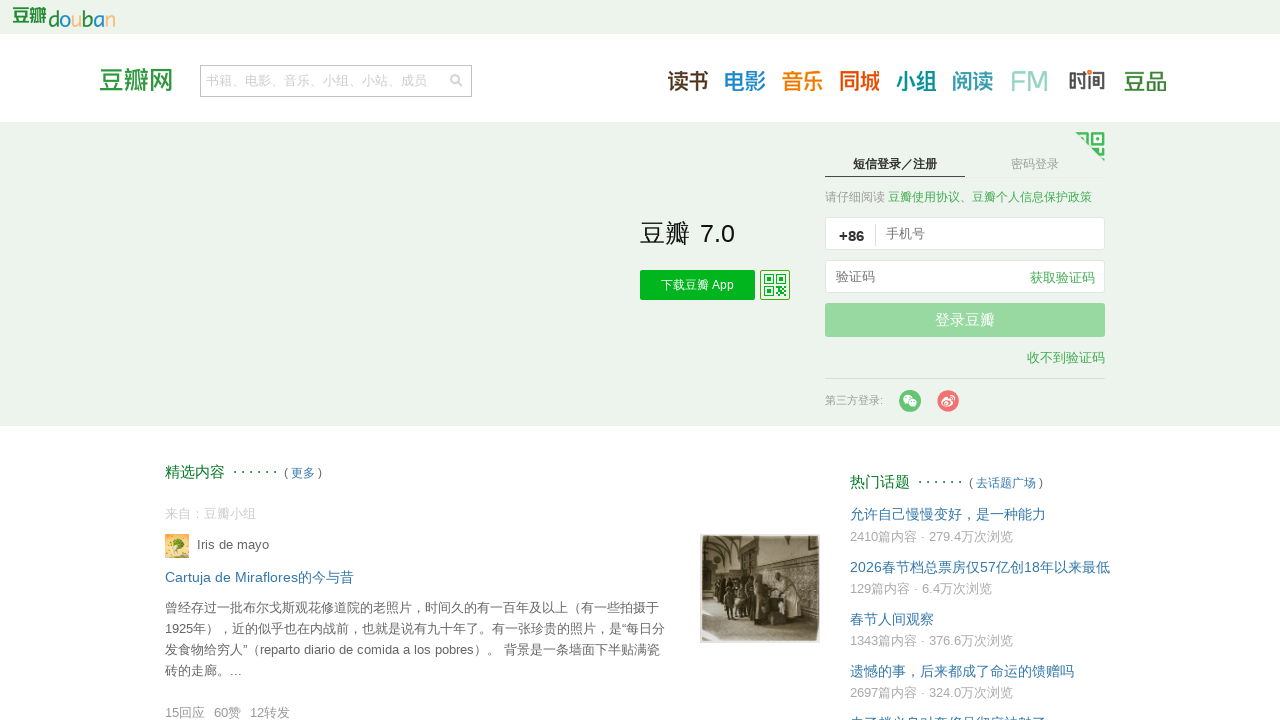

Page loaded and network became idle
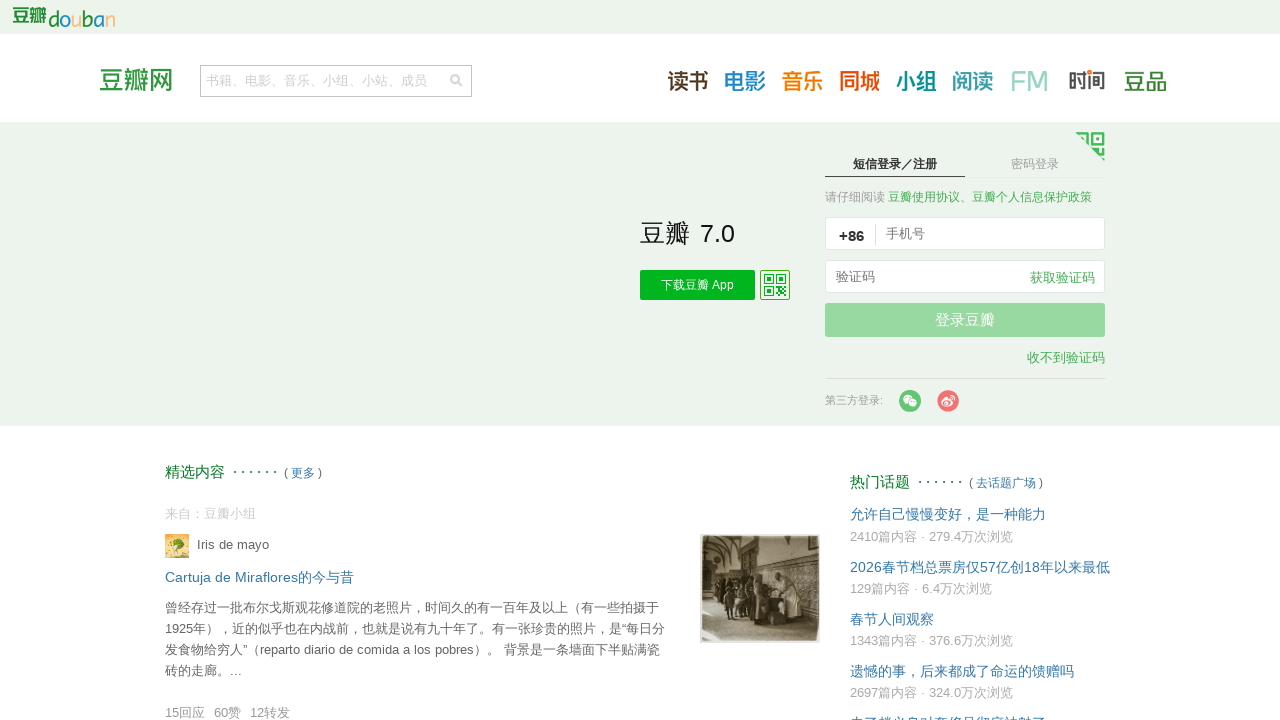

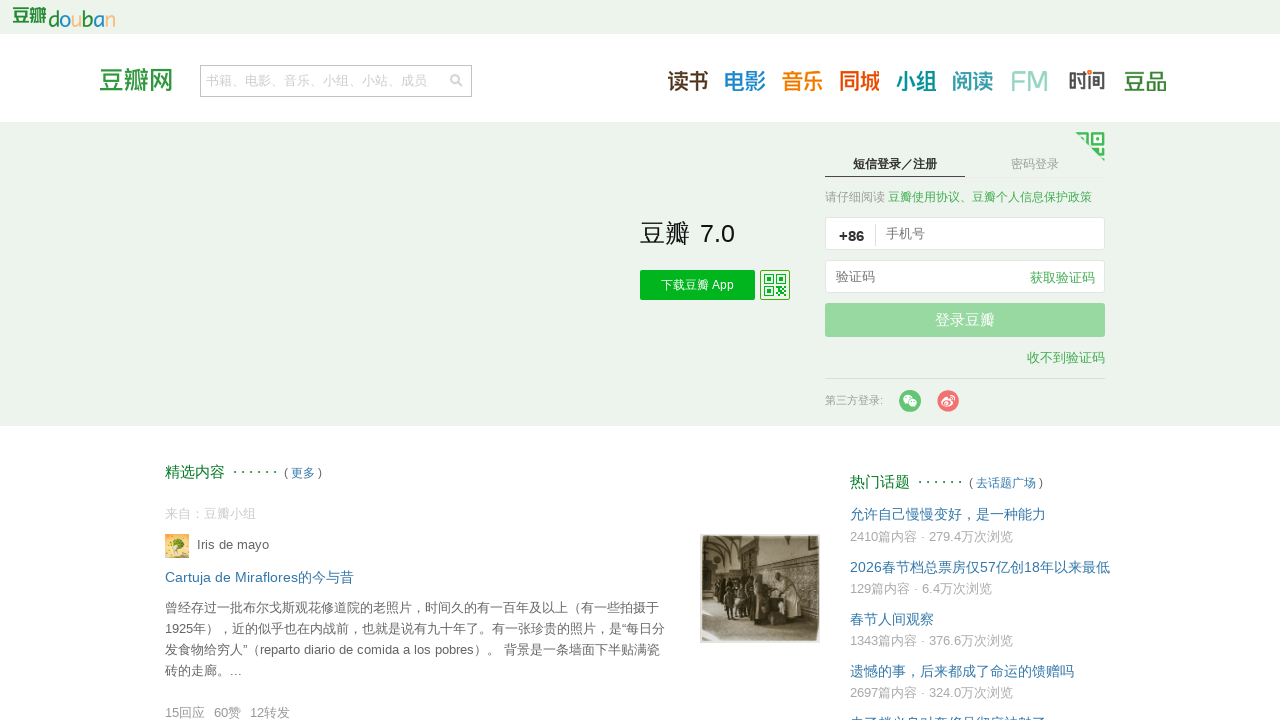